Tests form submission with missing name field to verify required field validation displays an error

Starting URL: https://docs.google.com/forms/d/e/1FAIpQLScVG7idLWR8sxNQygSnLuhehUNVFti0FnVviWCSjDh-JNhsMA/viewform

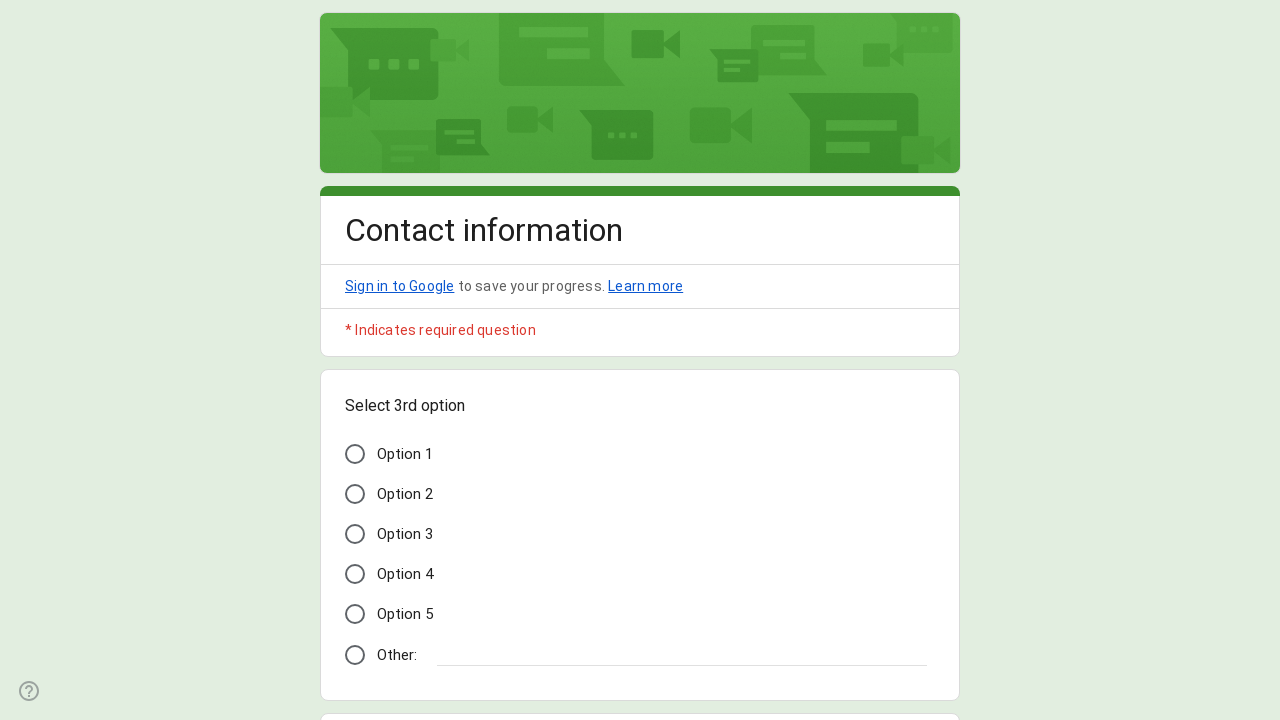

Clicked on Option 3 at (405, 534) on xpath=//span[text() = 'Option 3']
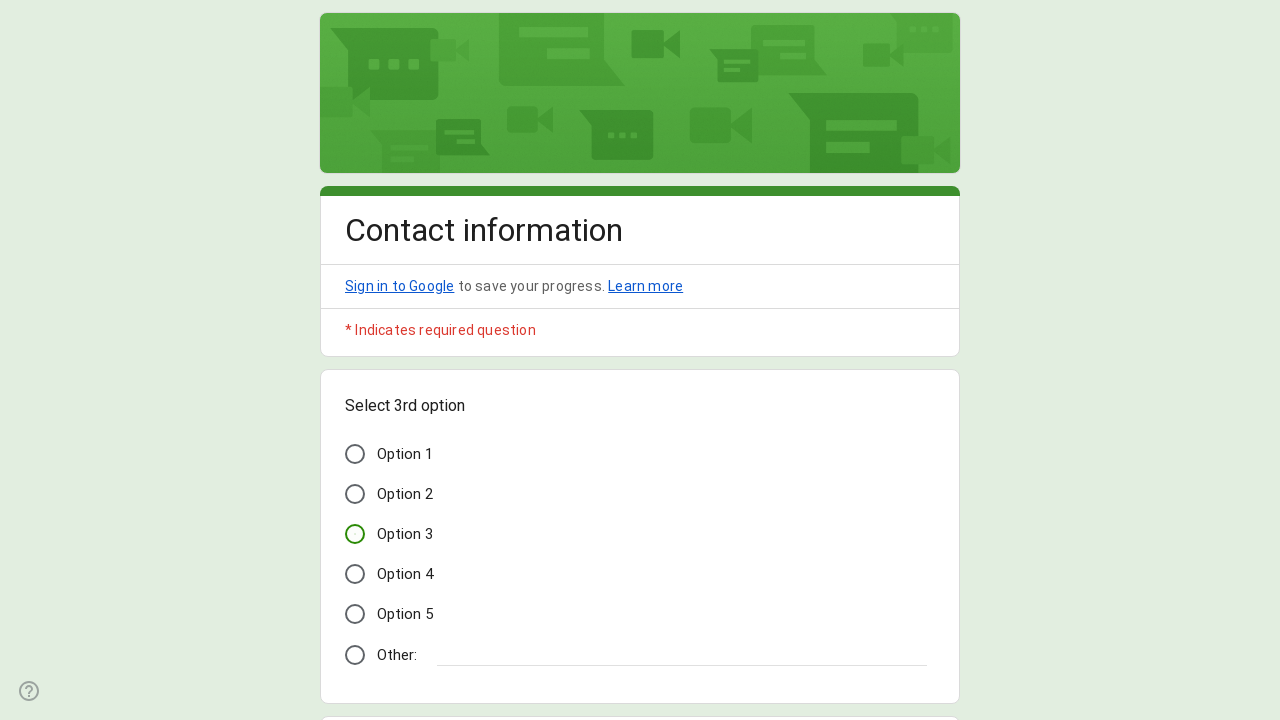

Filled email field with 'test@example.com' on //*[contains(@data-params, '"Email"')]//input[@type='email']
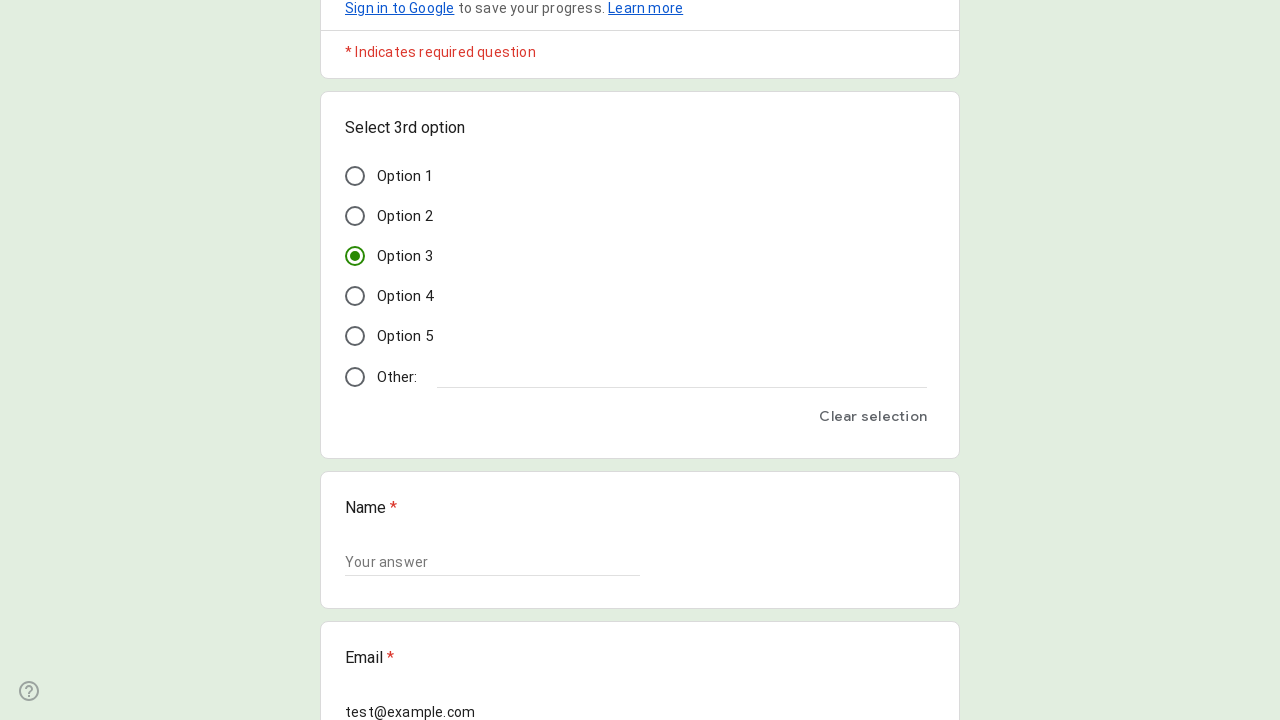

Filled address field with 'Turu 2, 51004 Tartu' on //*[contains(@data-params, '"Address"')]//textarea
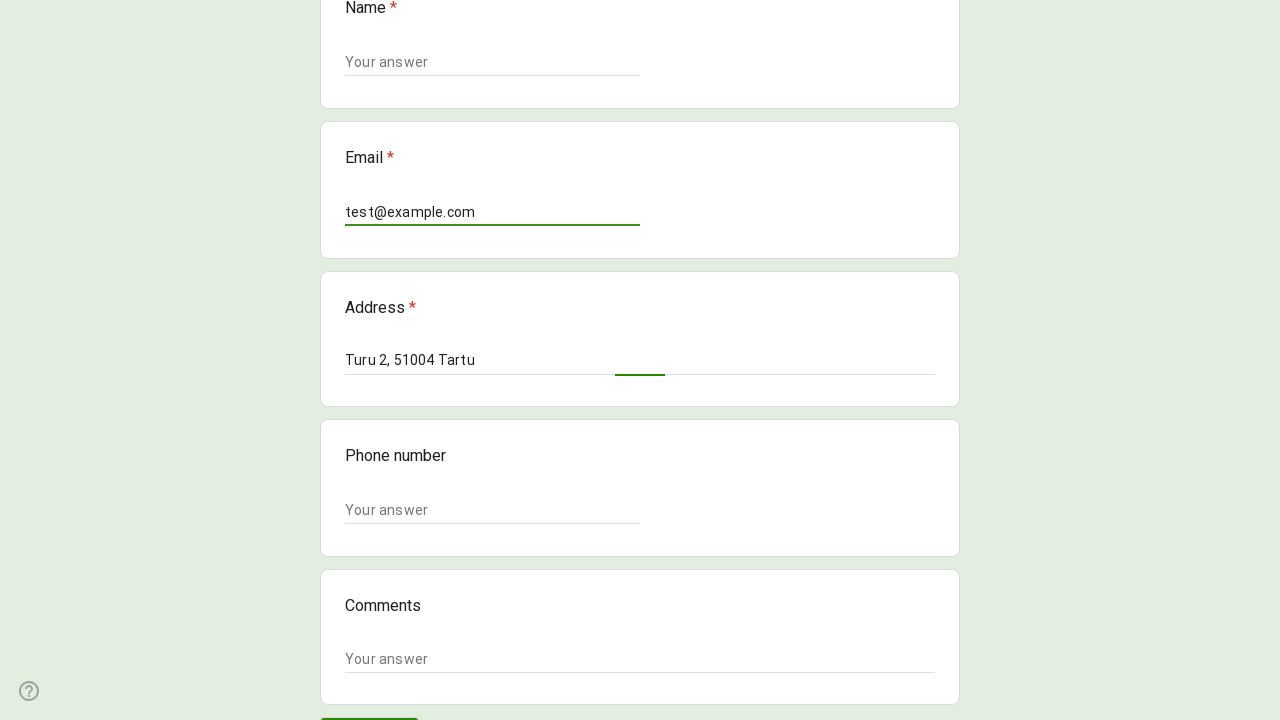

Filled phone number field with '+37211111111' on //*[contains(@data-params, '"Phone number"')]//input[@type='text']
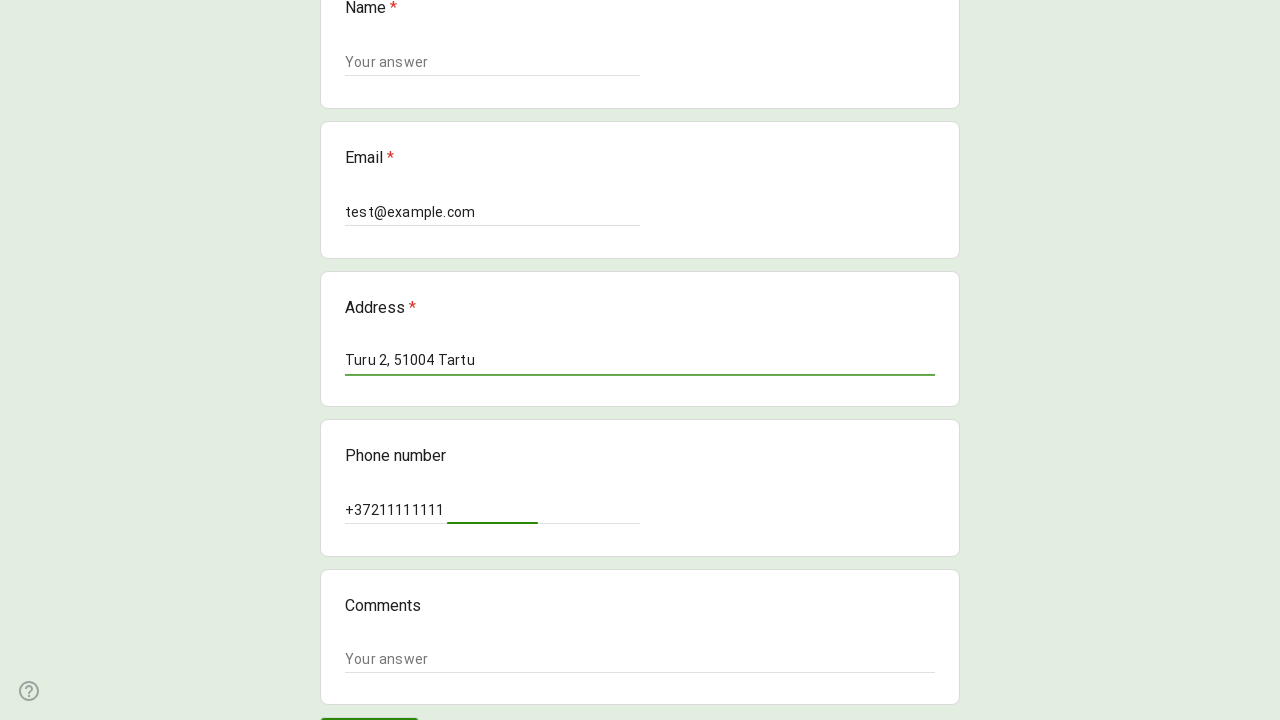

Filled comments field with 'Lorem ipsum dolor sit amet' on //*[contains(@data-params, '"Comments"')]//textarea
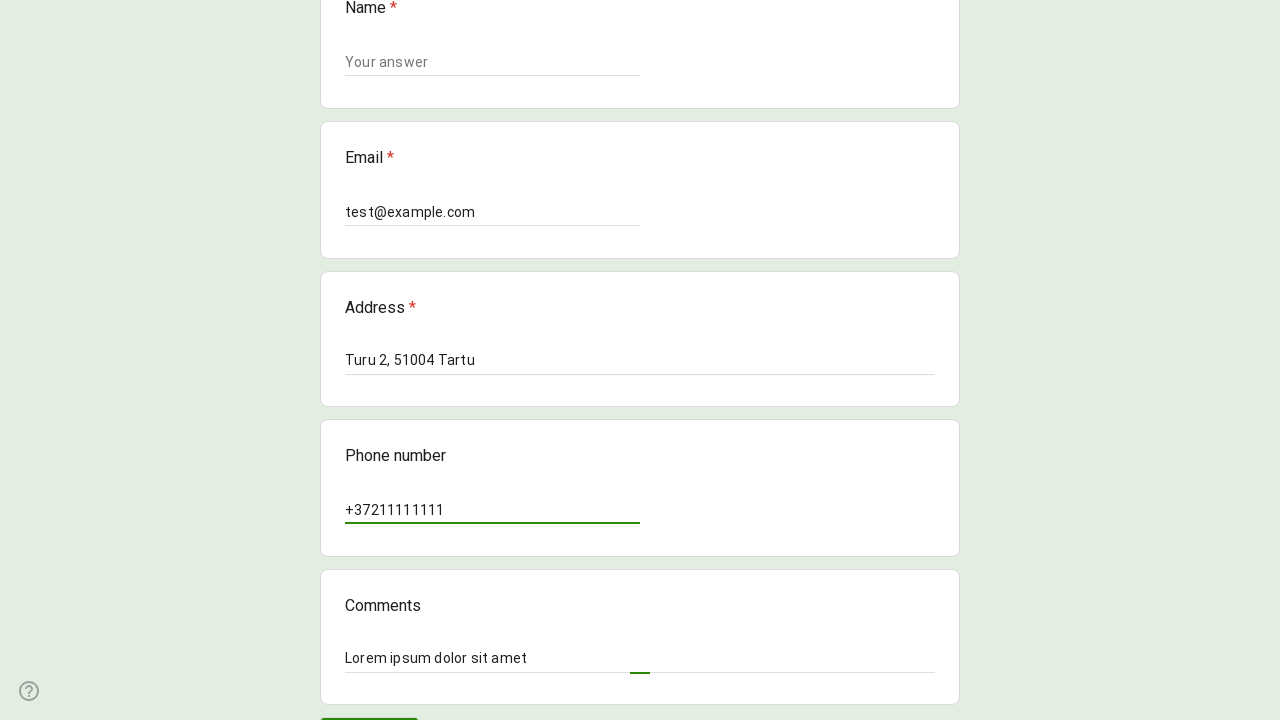

Clicked submit button at (369, 702) on xpath=//div[@role='button' and .//*[contains(text(), 'Submit') or contains(text(
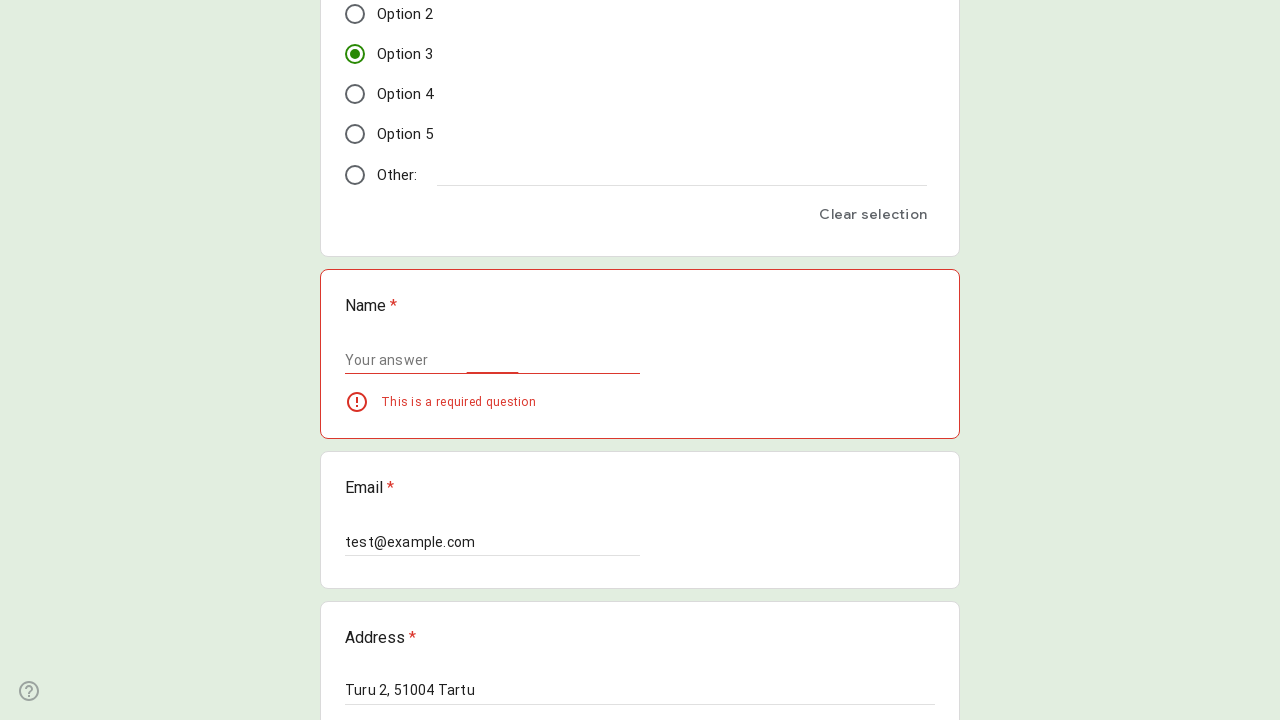

Validation error for required Name field appeared
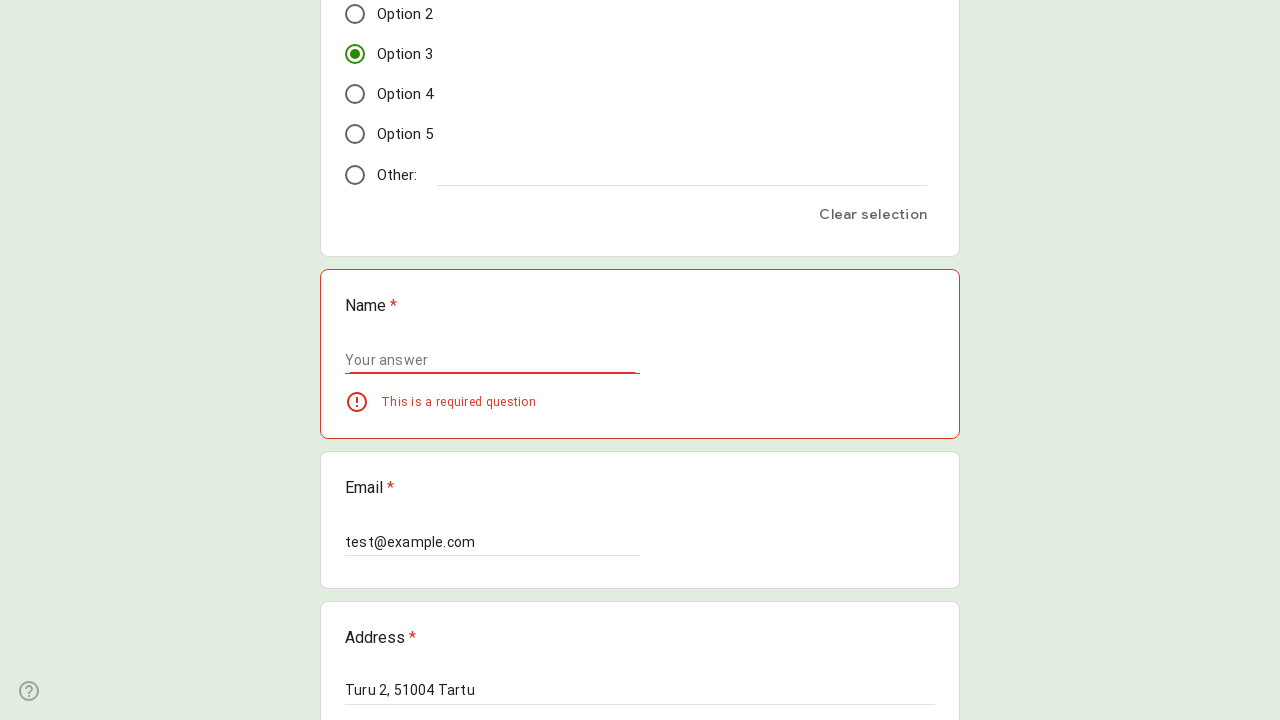

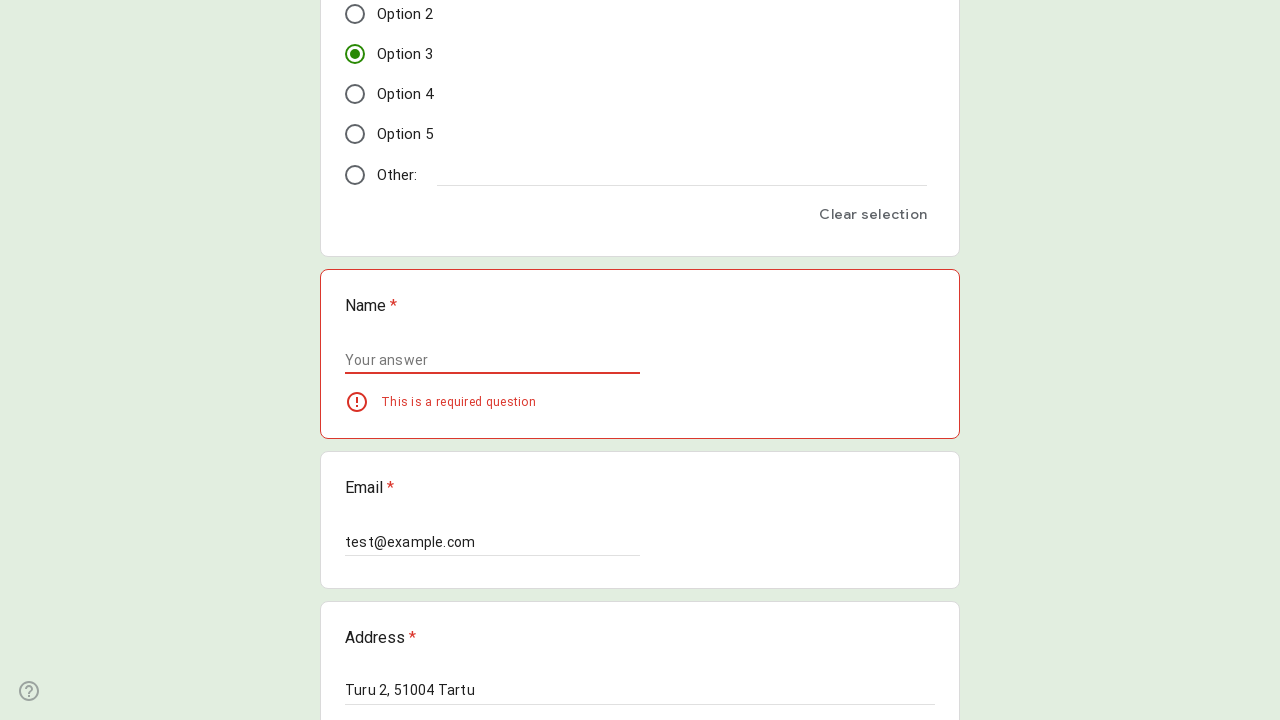